Tests a flight order form by verifying the page header text, filling in a first name field, and selecting a destination from a dropdown menu.

Starting URL: https://ts1.v-sources.eu/

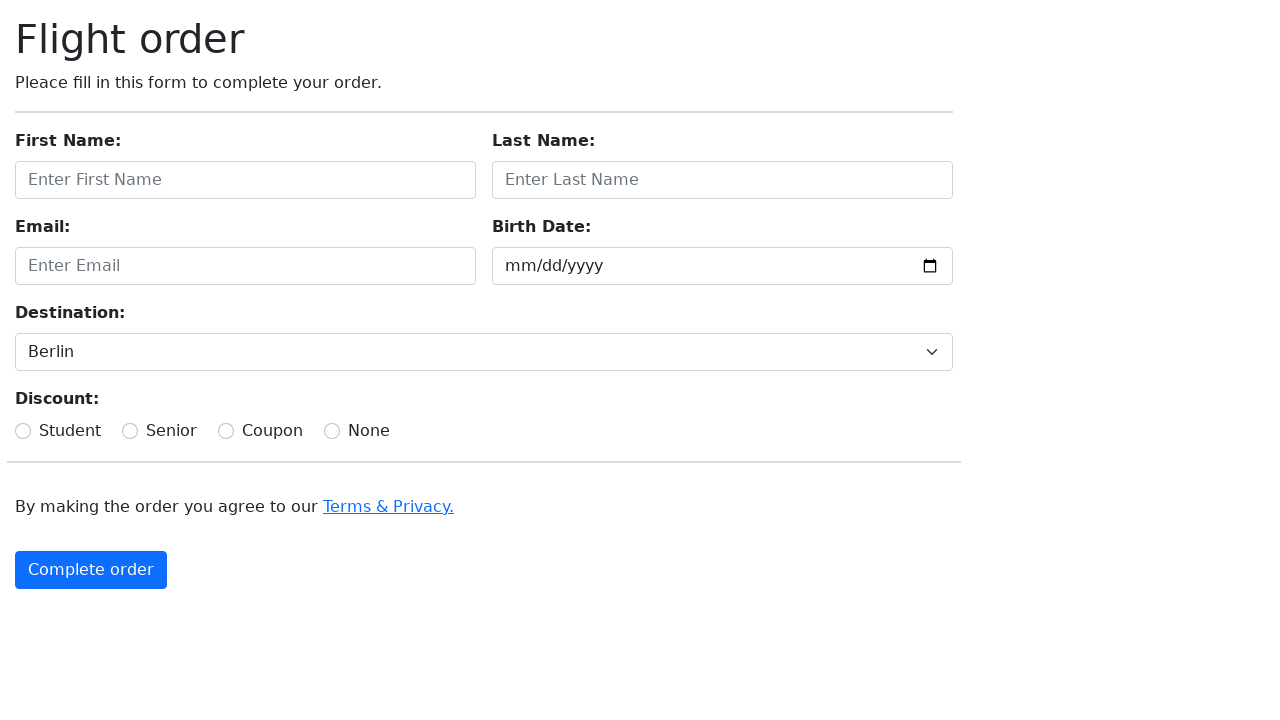

Navigated to flight order form page
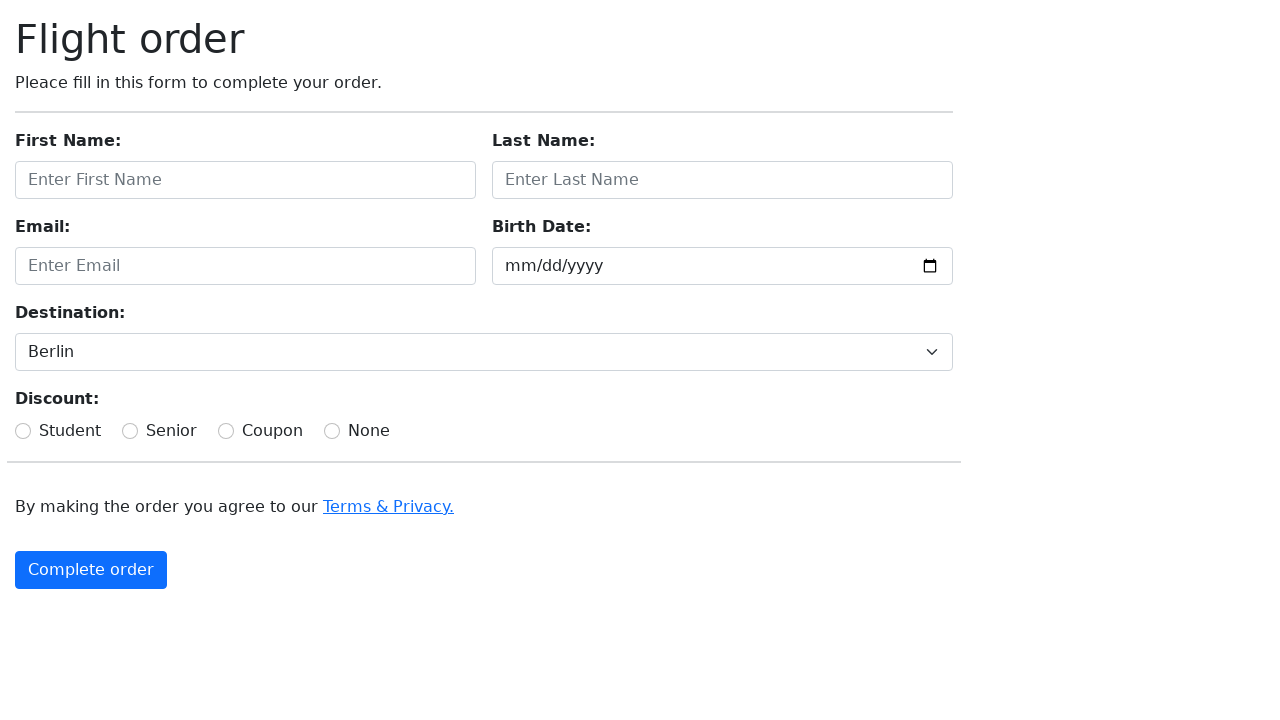

Located h1 header element
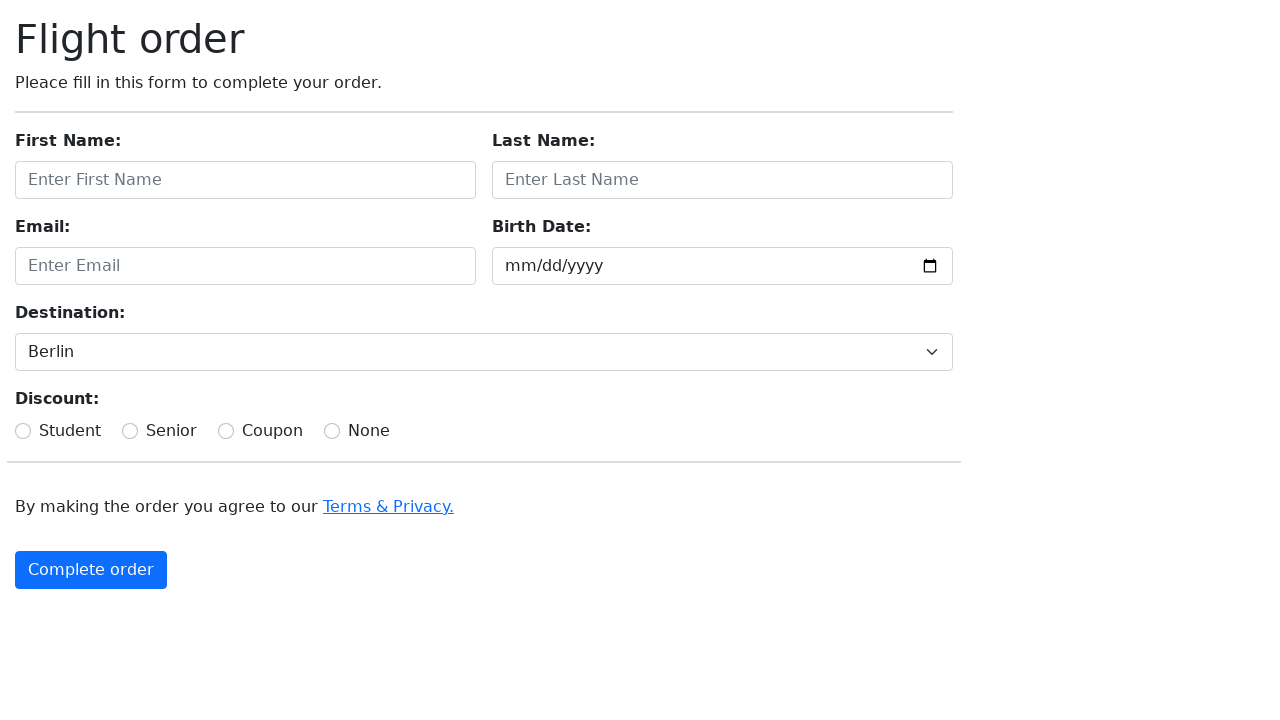

Retrieved h1 header text: 'Flight order'
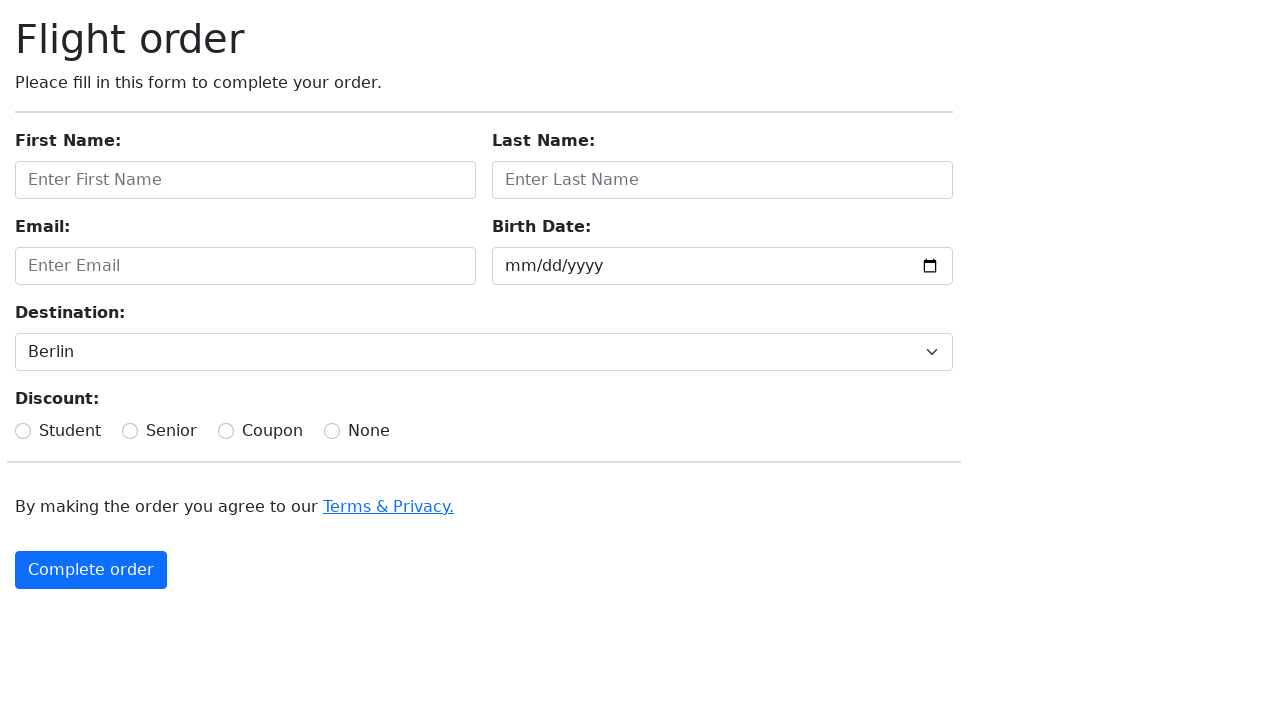

Verified h1 header contains 'Flight order'
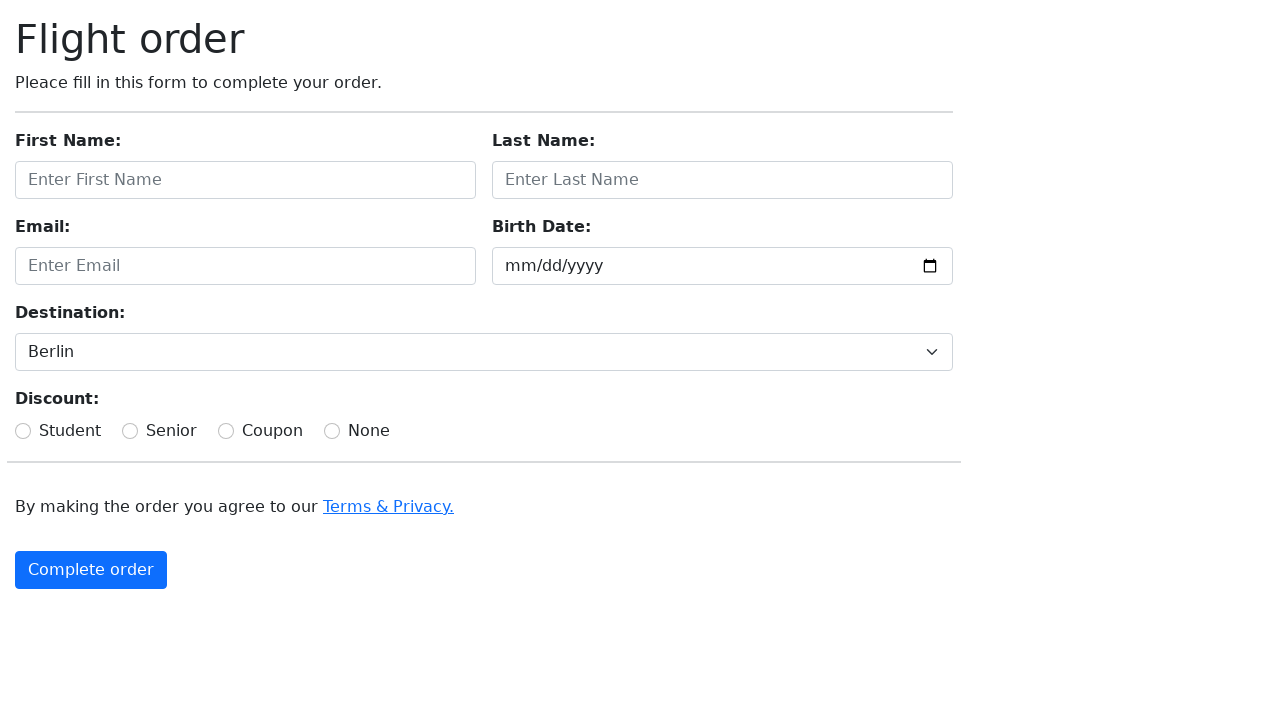

Filled first name field with 'Honza' on #flight_form_firstName
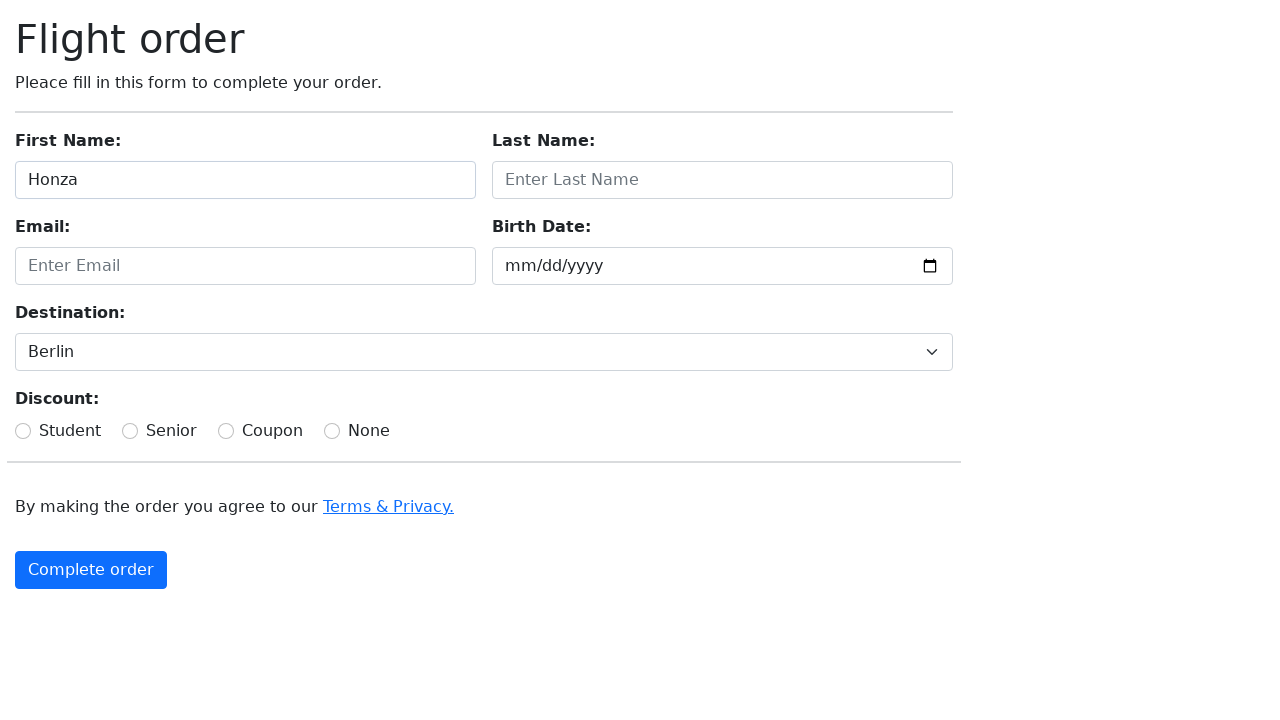

Selected 'London' from destination dropdown on #flight_form_destination
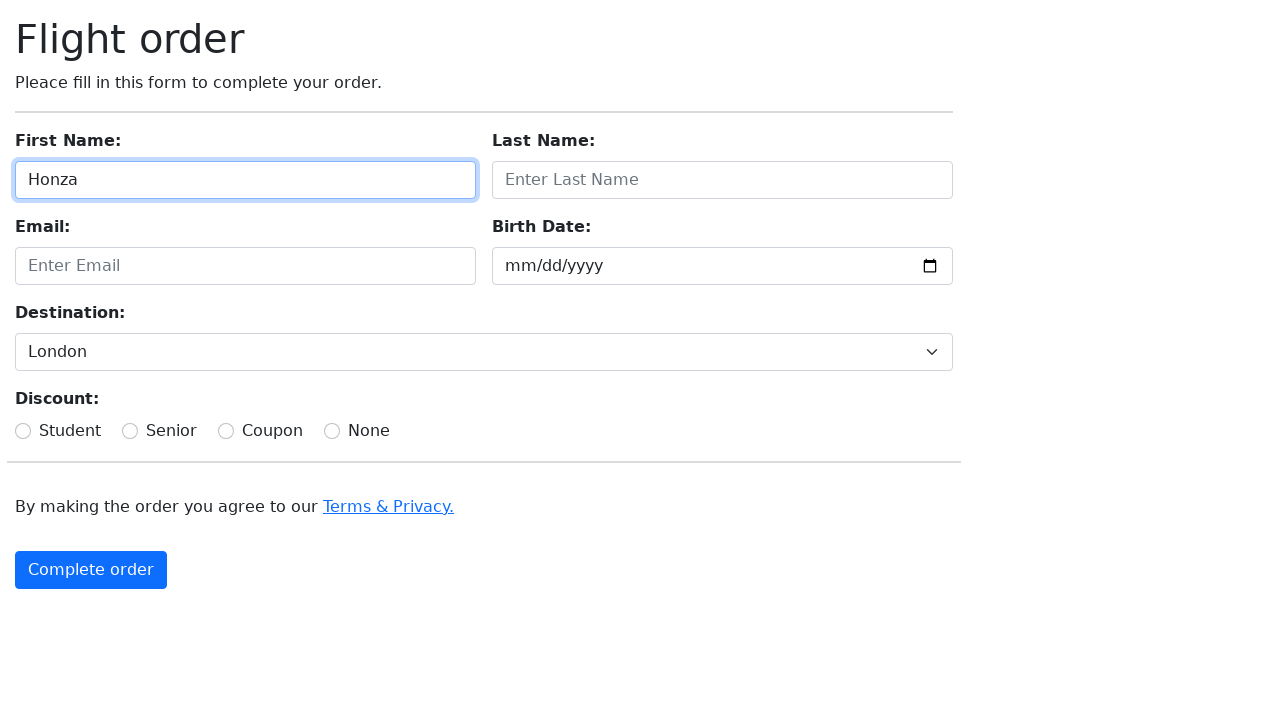

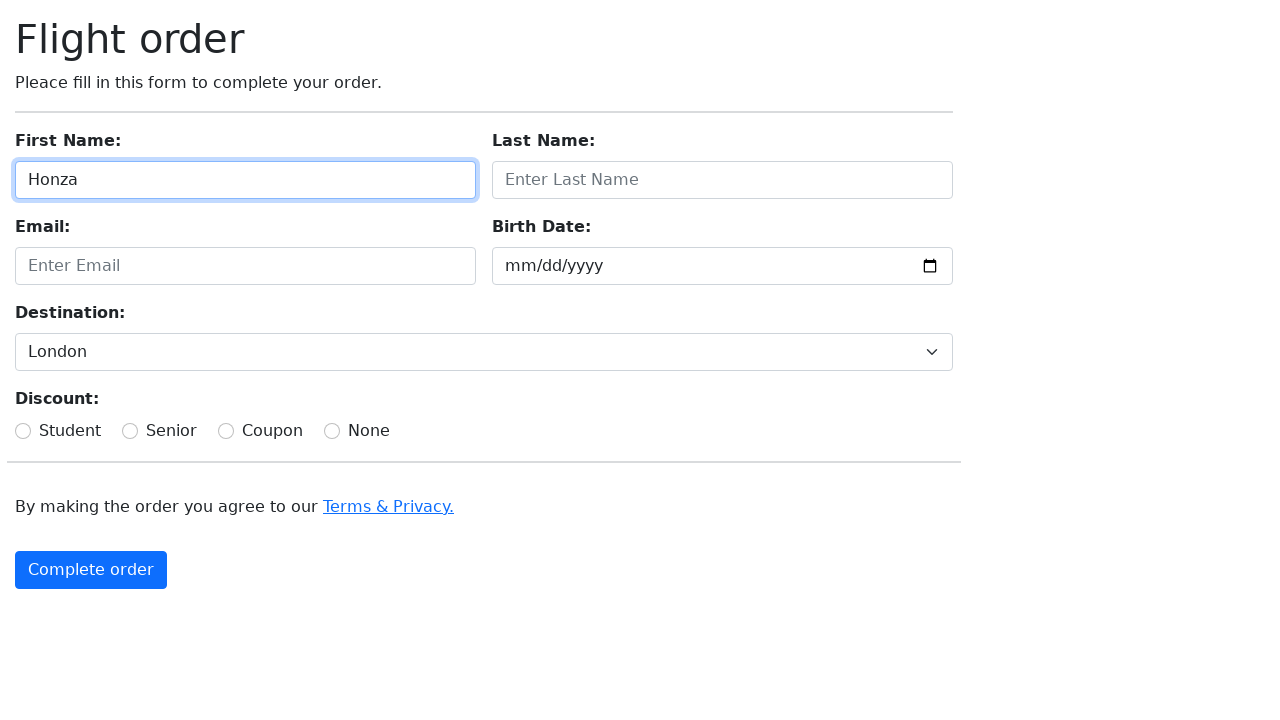